Tests keyboard navigation by using Tab key to move between form fields and submitting a form

Starting URL: https://para.testar.org/parabank/about.htm

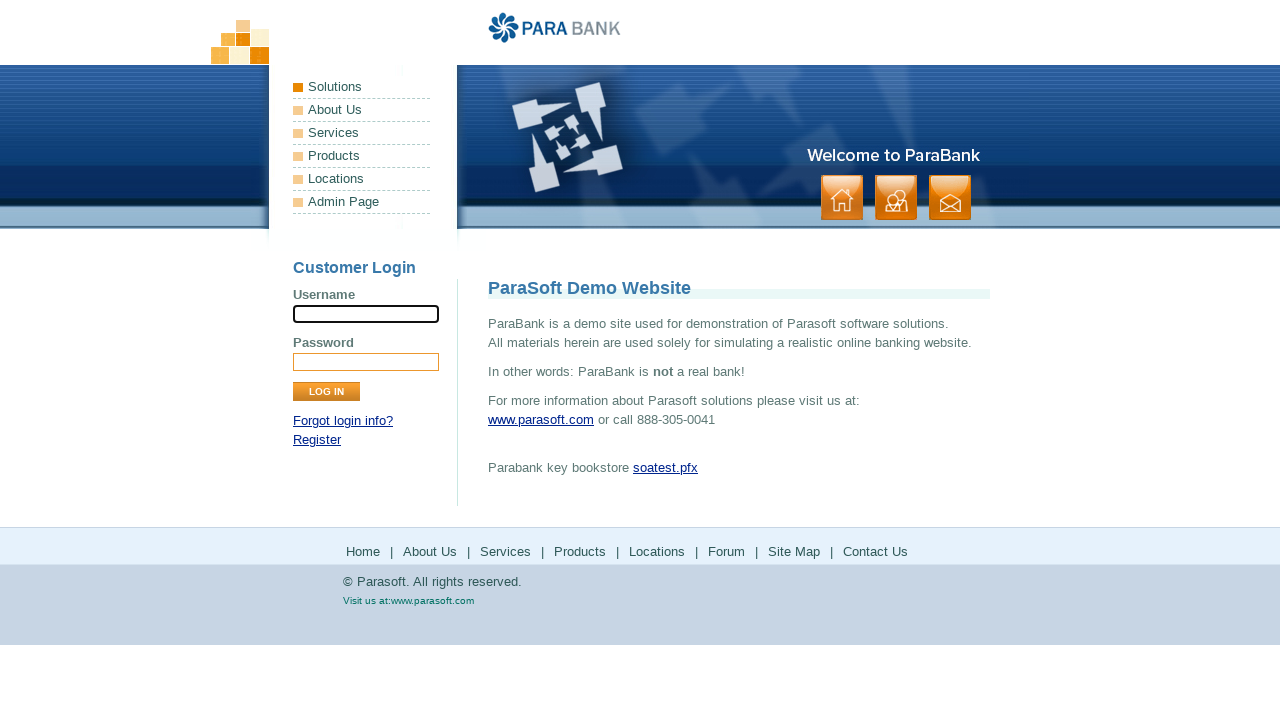

Navigated to ParaBank about page
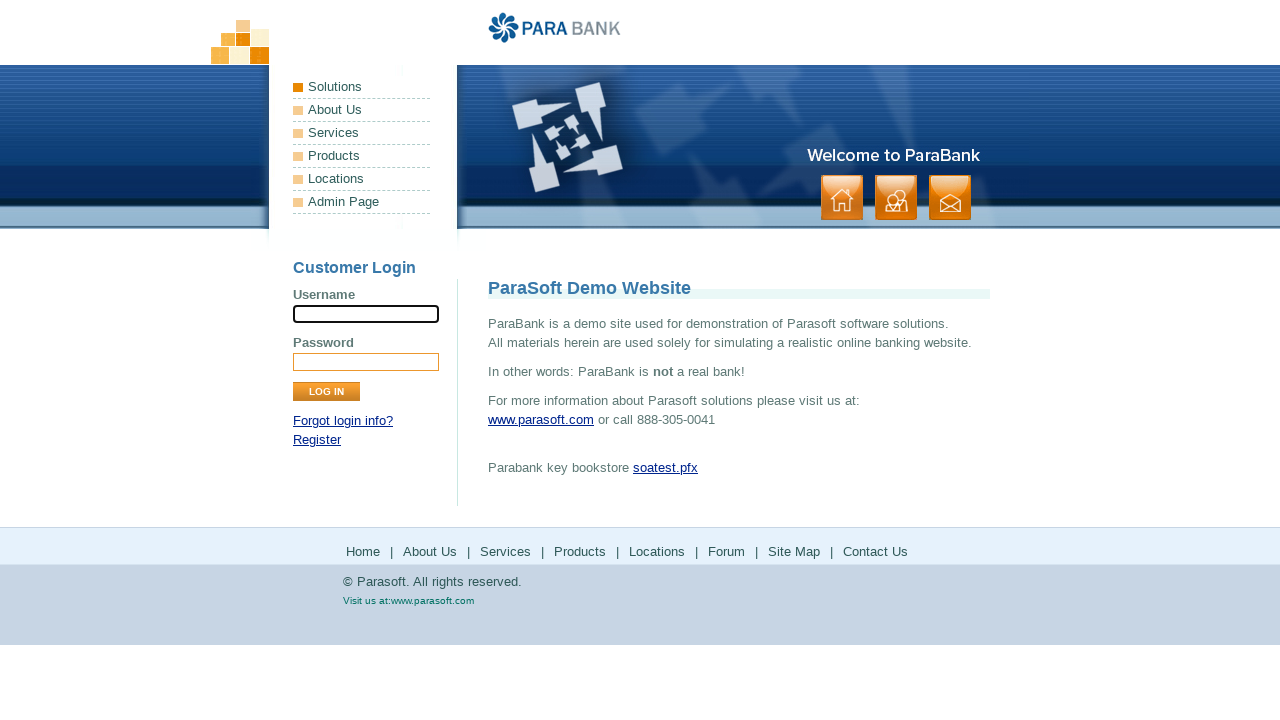

Pressed Tab key on username field to navigate to next form field on input[name='username']
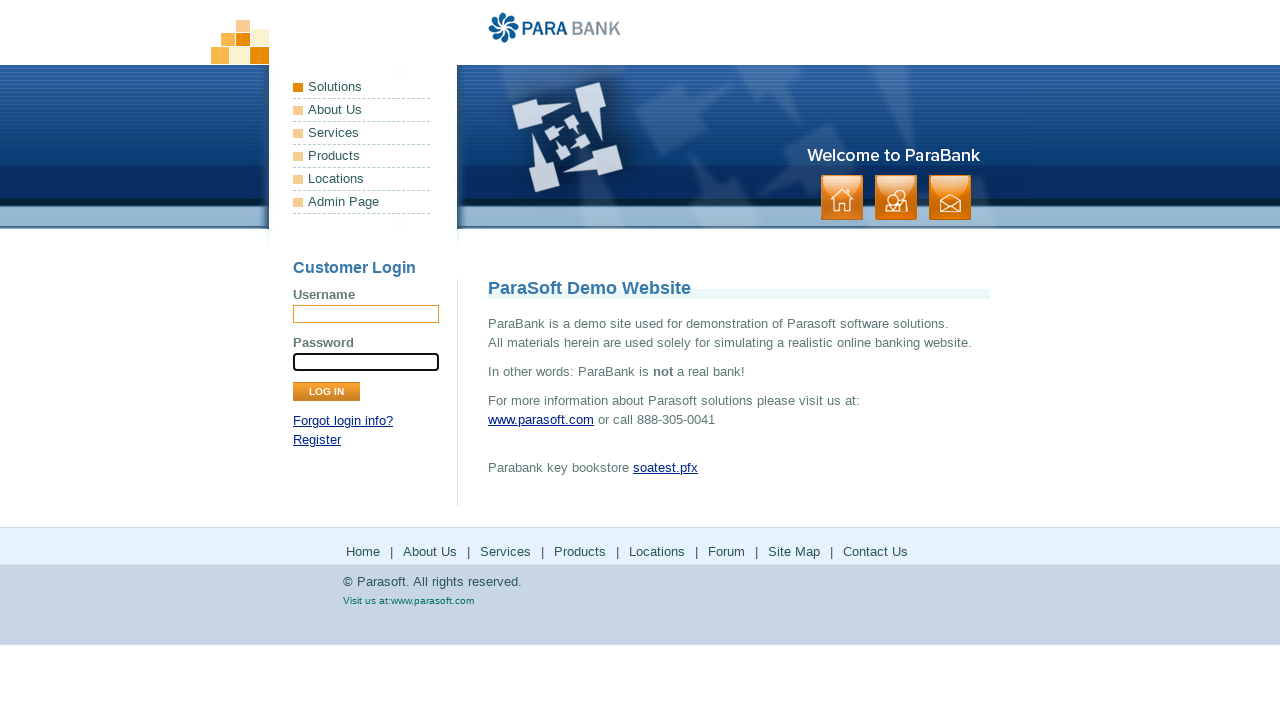

Pressed Enter key on username field to submit form on input[name='username']
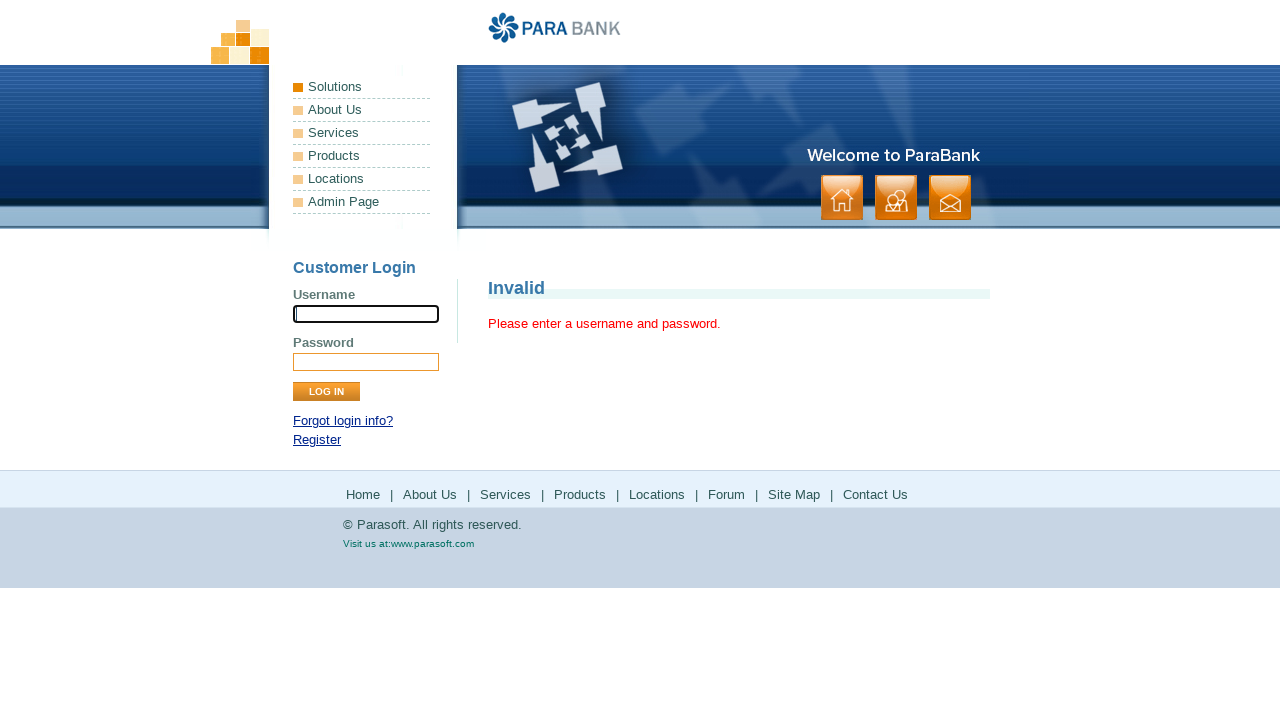

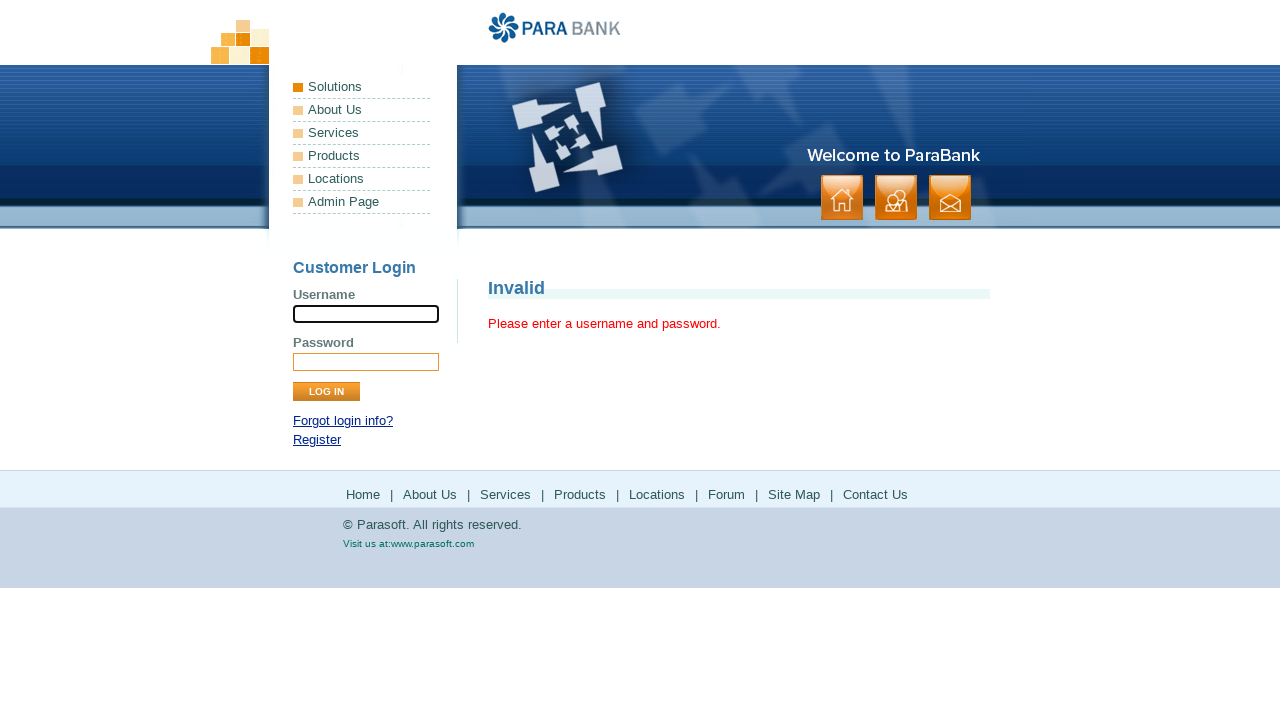